Tests editing a todo item by double-clicking, filling new text, and pressing Enter

Starting URL: https://demo.playwright.dev/todomvc

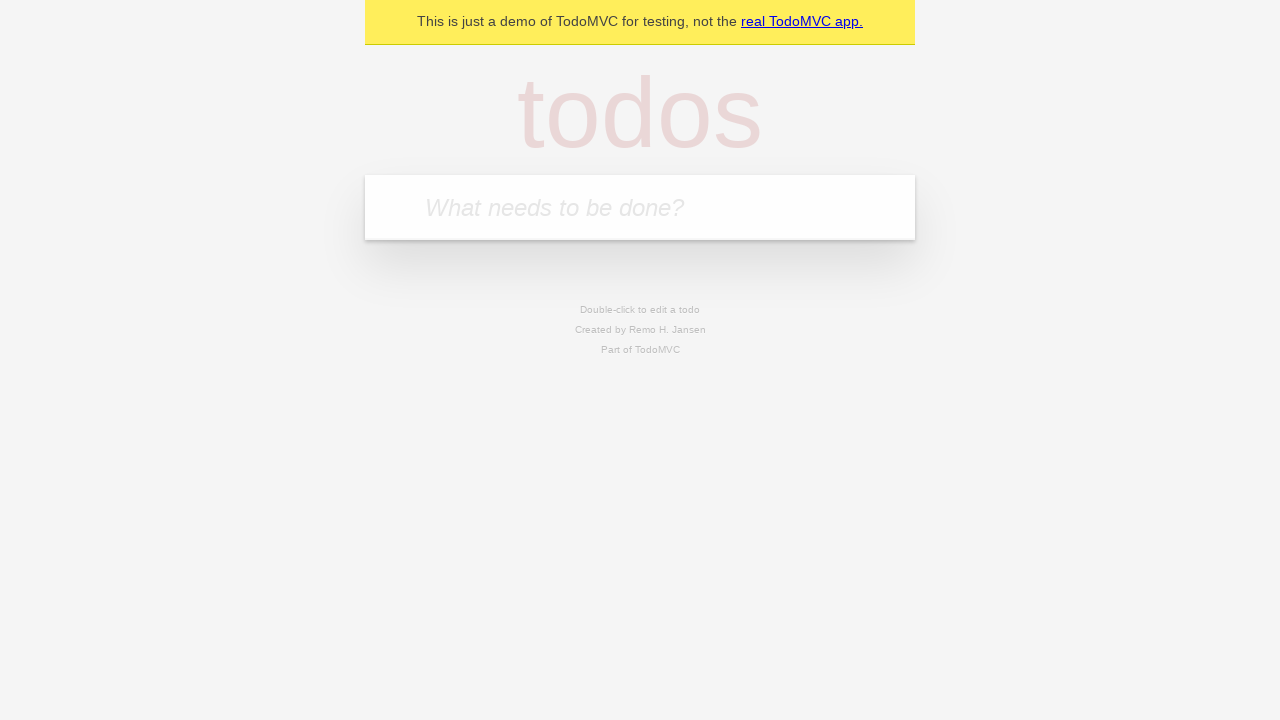

Filled new todo field with 'buy some cheese' on internal:attr=[placeholder="What needs to be done?"i]
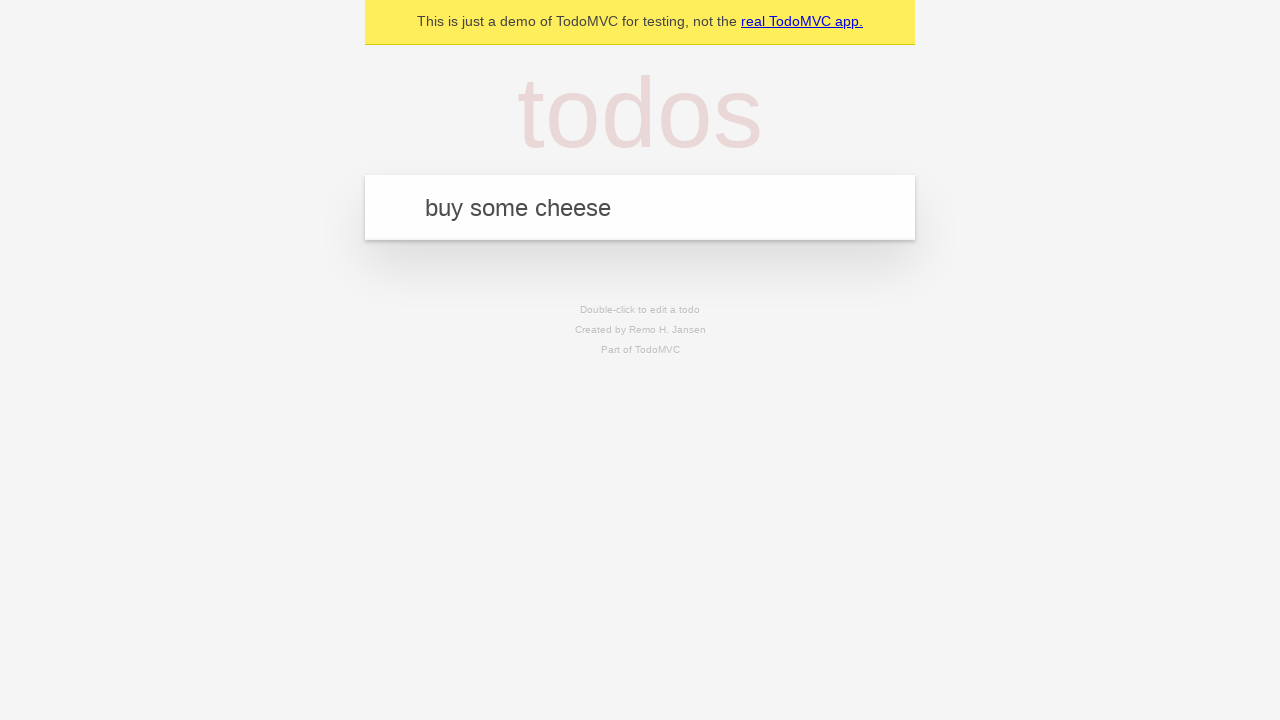

Pressed Enter to create first todo on internal:attr=[placeholder="What needs to be done?"i]
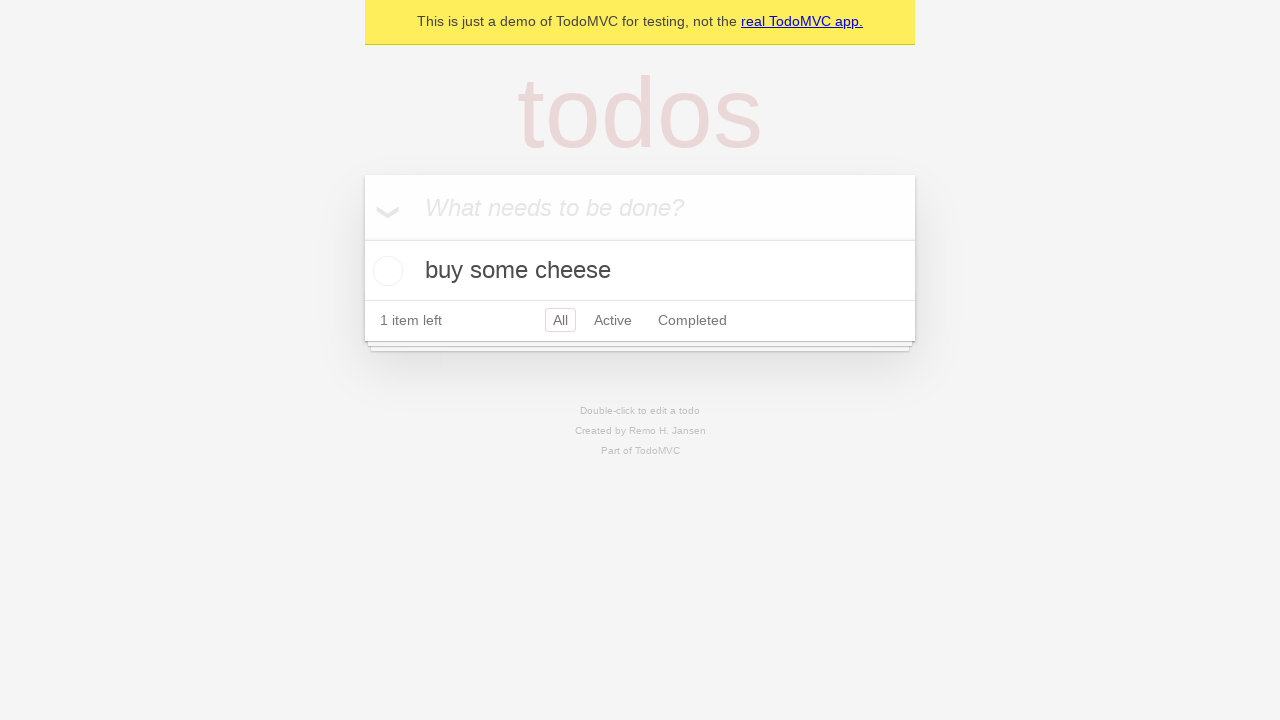

Filled new todo field with 'feed the cat' on internal:attr=[placeholder="What needs to be done?"i]
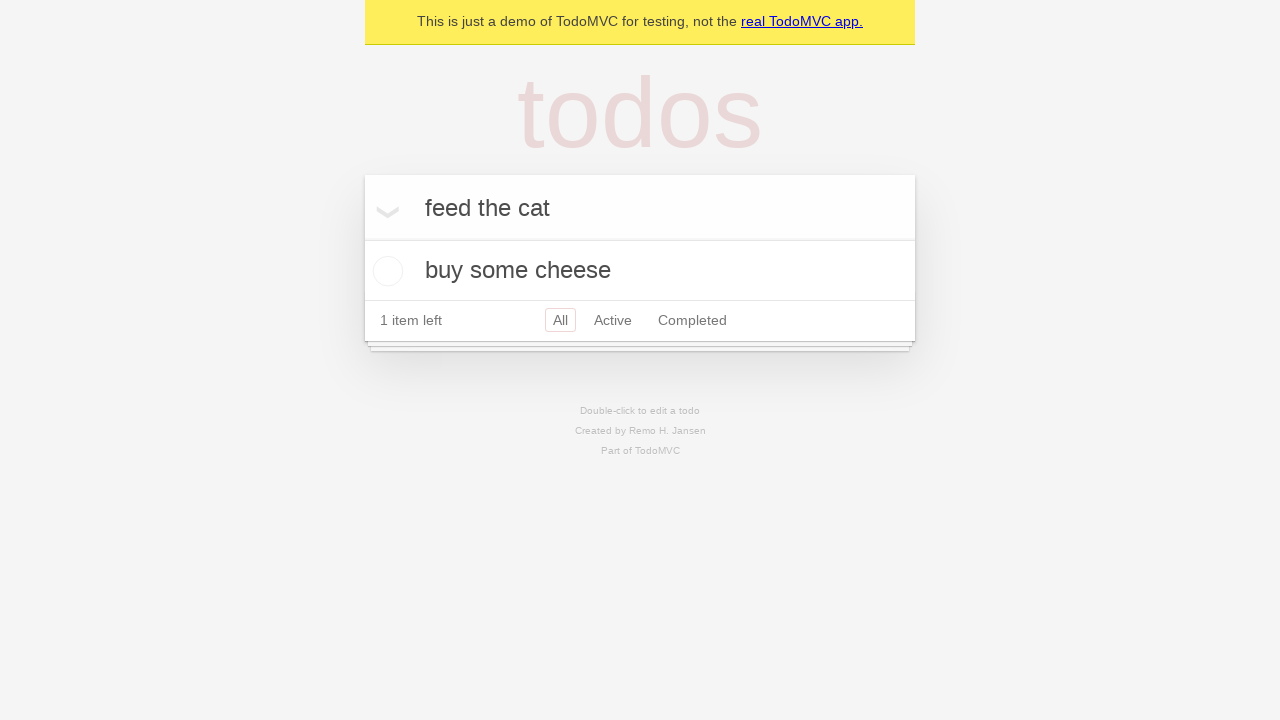

Pressed Enter to create second todo on internal:attr=[placeholder="What needs to be done?"i]
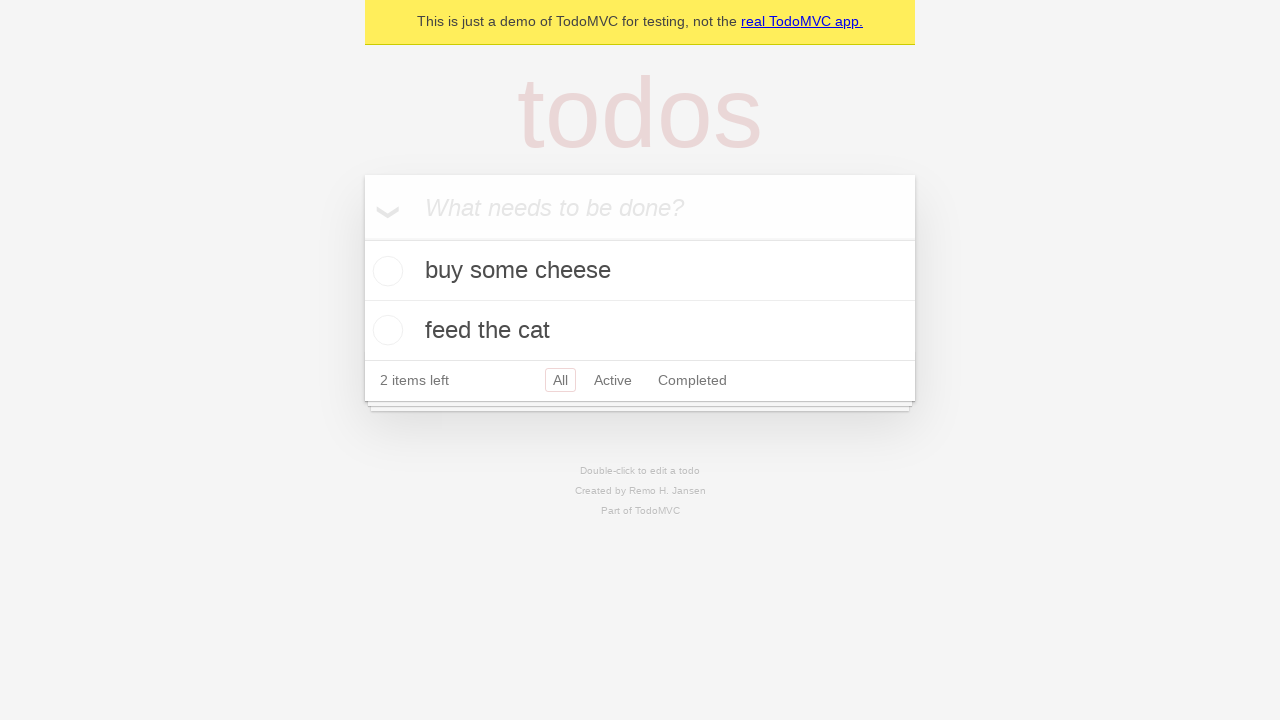

Filled new todo field with 'book a doctors appointment' on internal:attr=[placeholder="What needs to be done?"i]
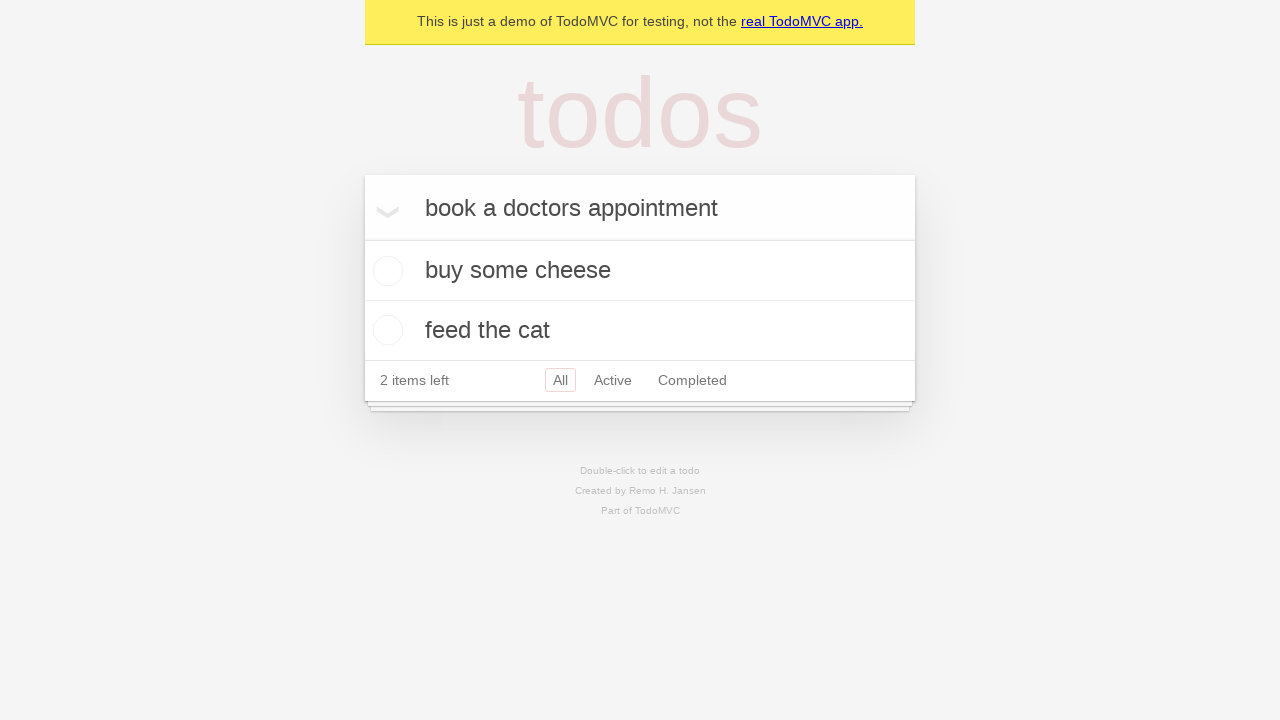

Pressed Enter to create third todo on internal:attr=[placeholder="What needs to be done?"i]
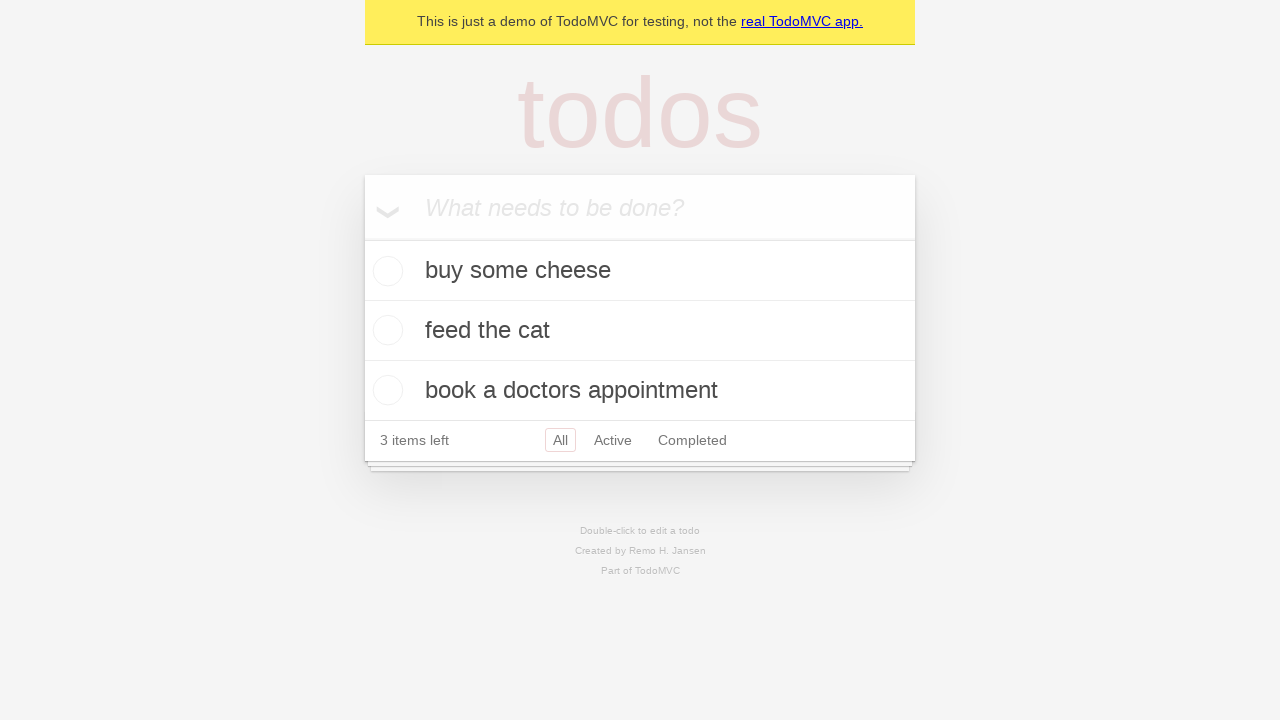

Double-clicked second todo item to enter edit mode at (640, 331) on internal:testid=[data-testid="todo-item"s] >> nth=1
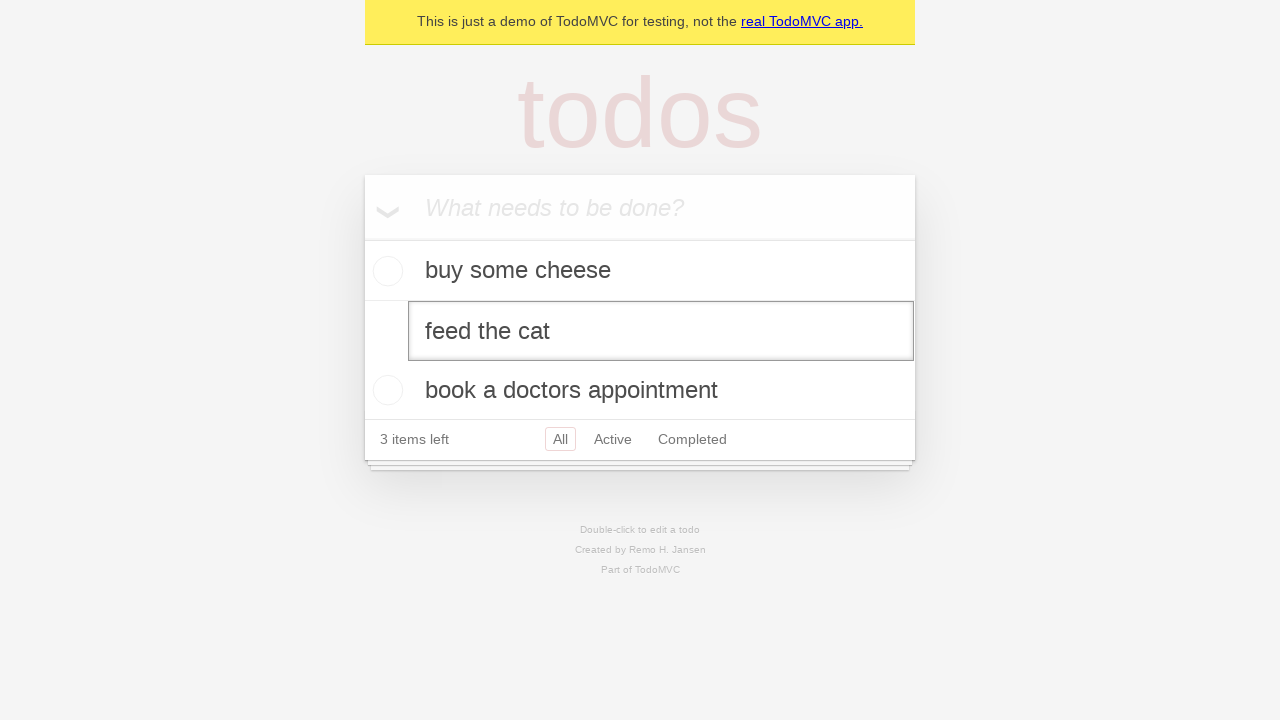

Filled edit textbox with 'buy some sausages' on internal:testid=[data-testid="todo-item"s] >> nth=1 >> internal:role=textbox[nam
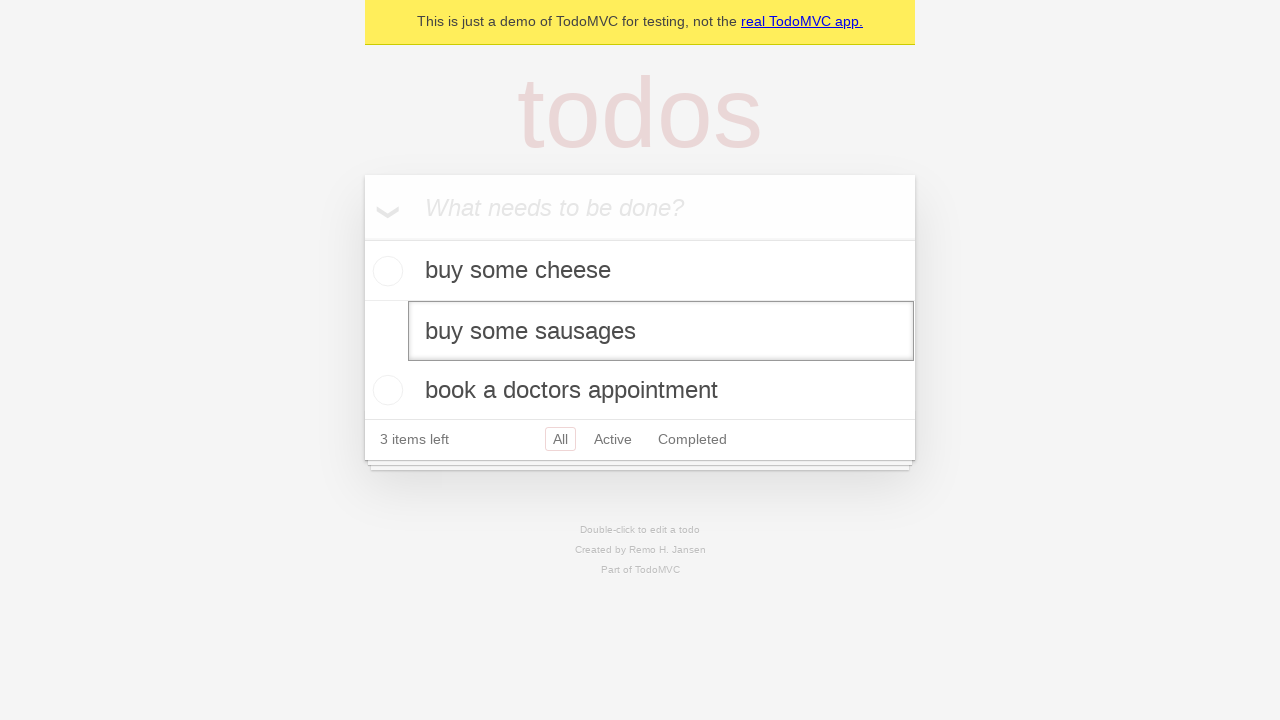

Pressed Enter to save edited todo item on internal:testid=[data-testid="todo-item"s] >> nth=1 >> internal:role=textbox[nam
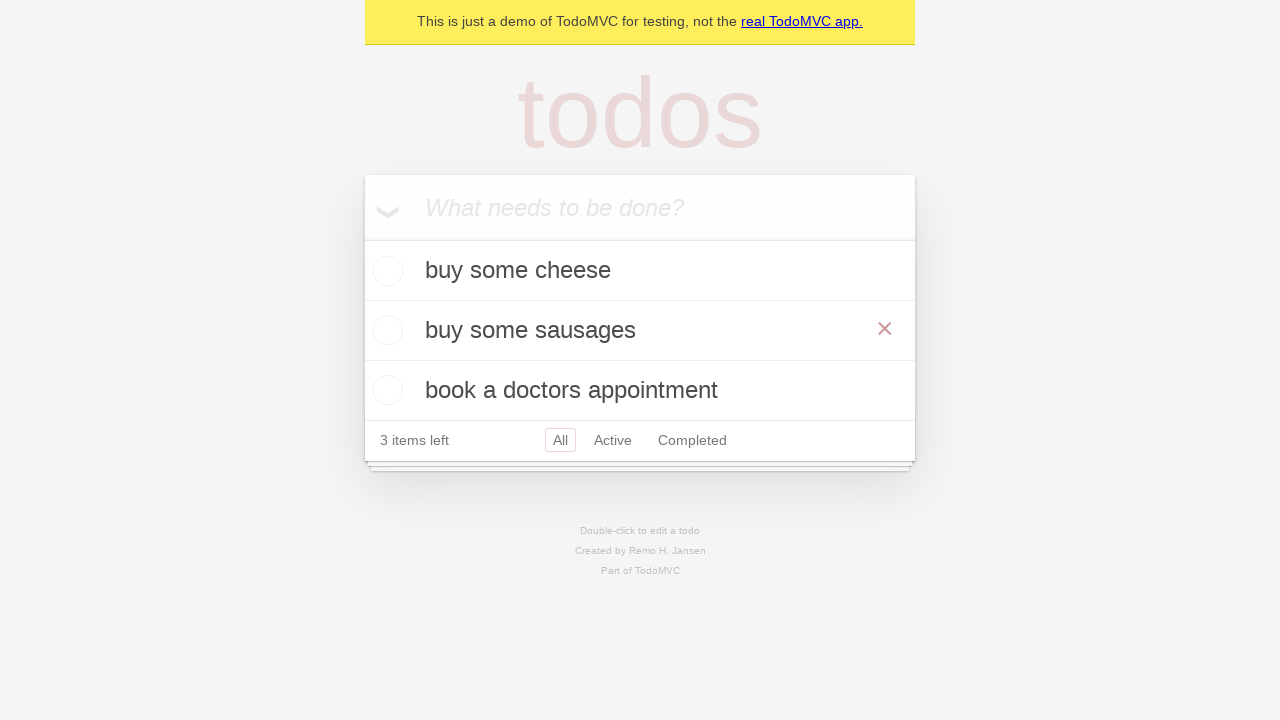

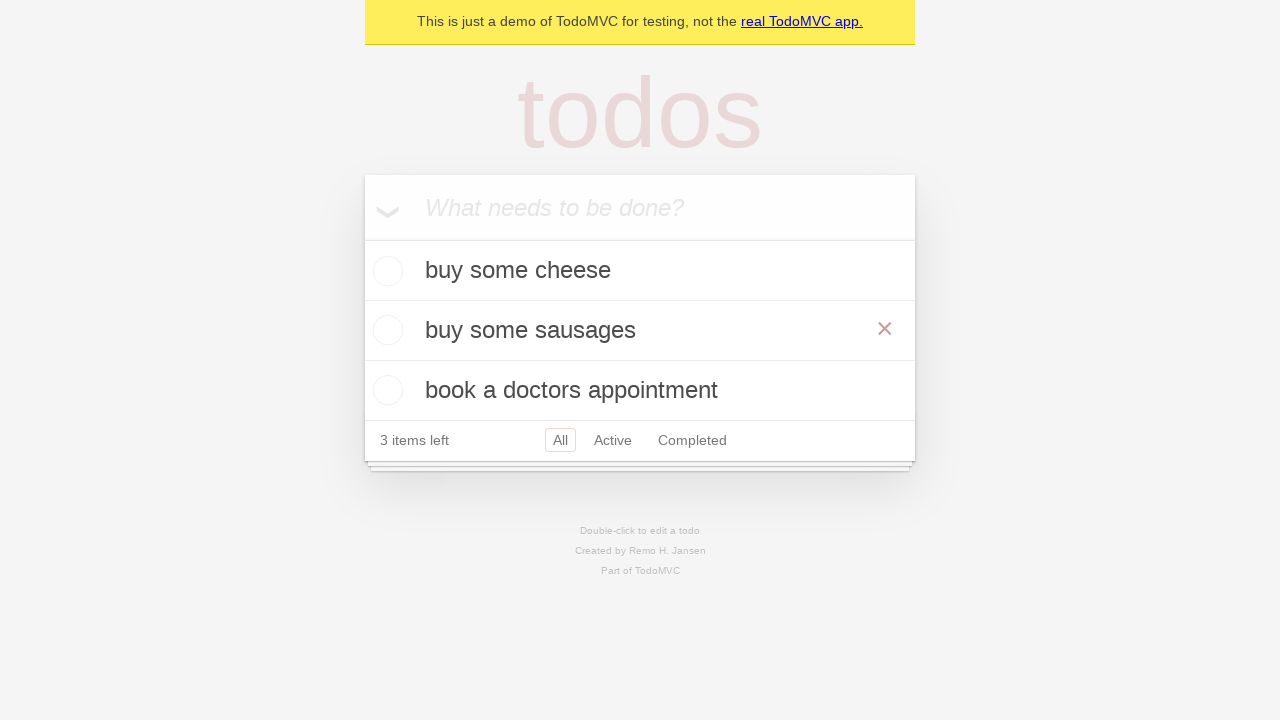